Verifies that the robots radio button is not selected by default on page load

Starting URL: https://suninjuly.github.io/math.html

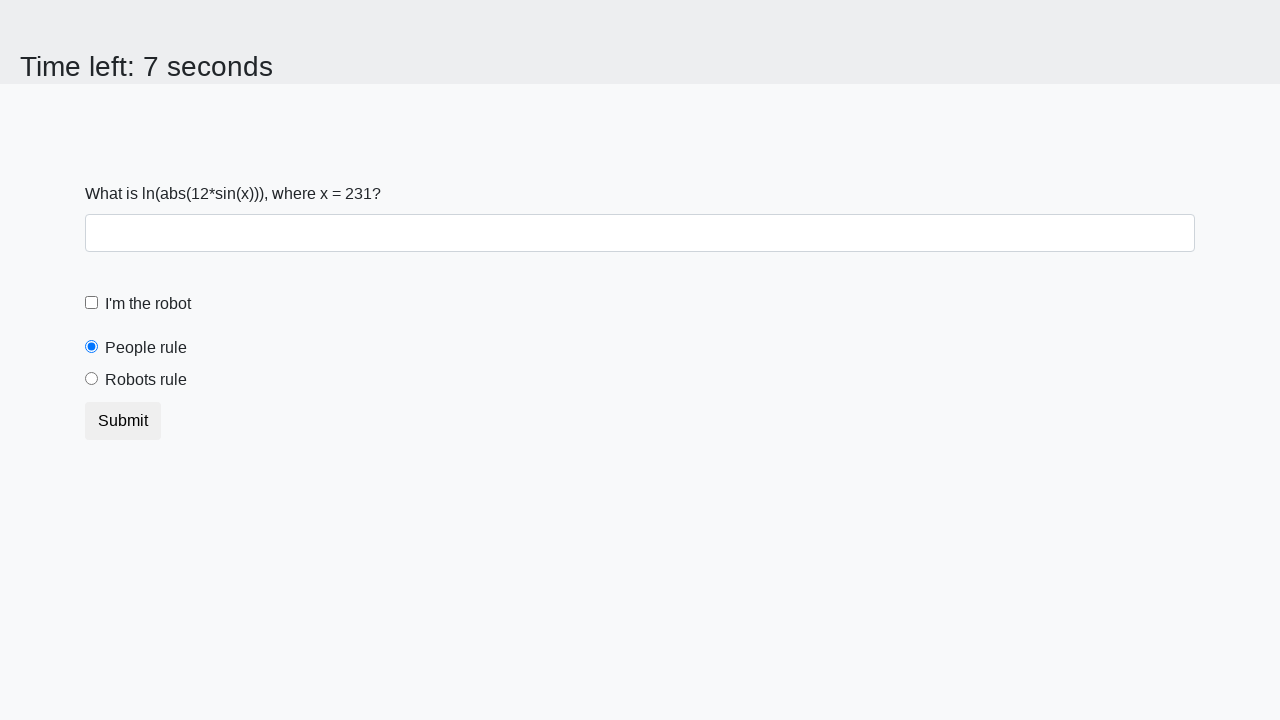

Navigated to https://suninjuly.github.io/math.html
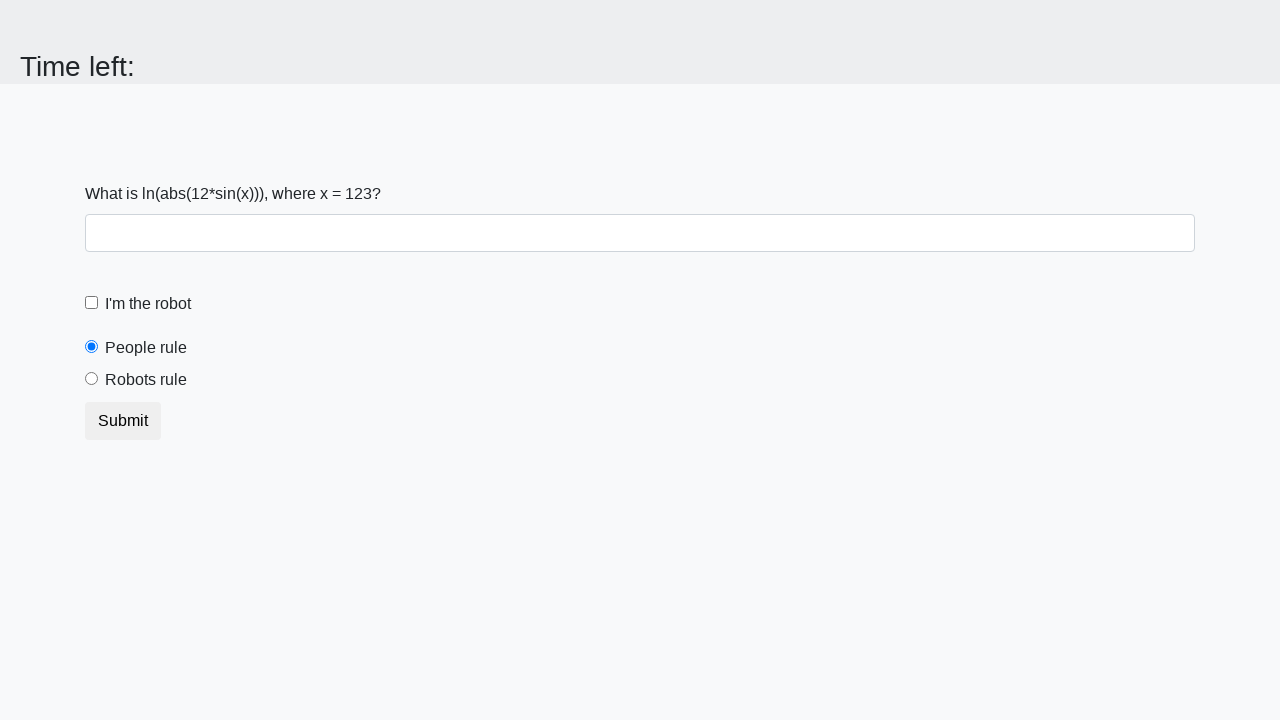

Located robots radio button element
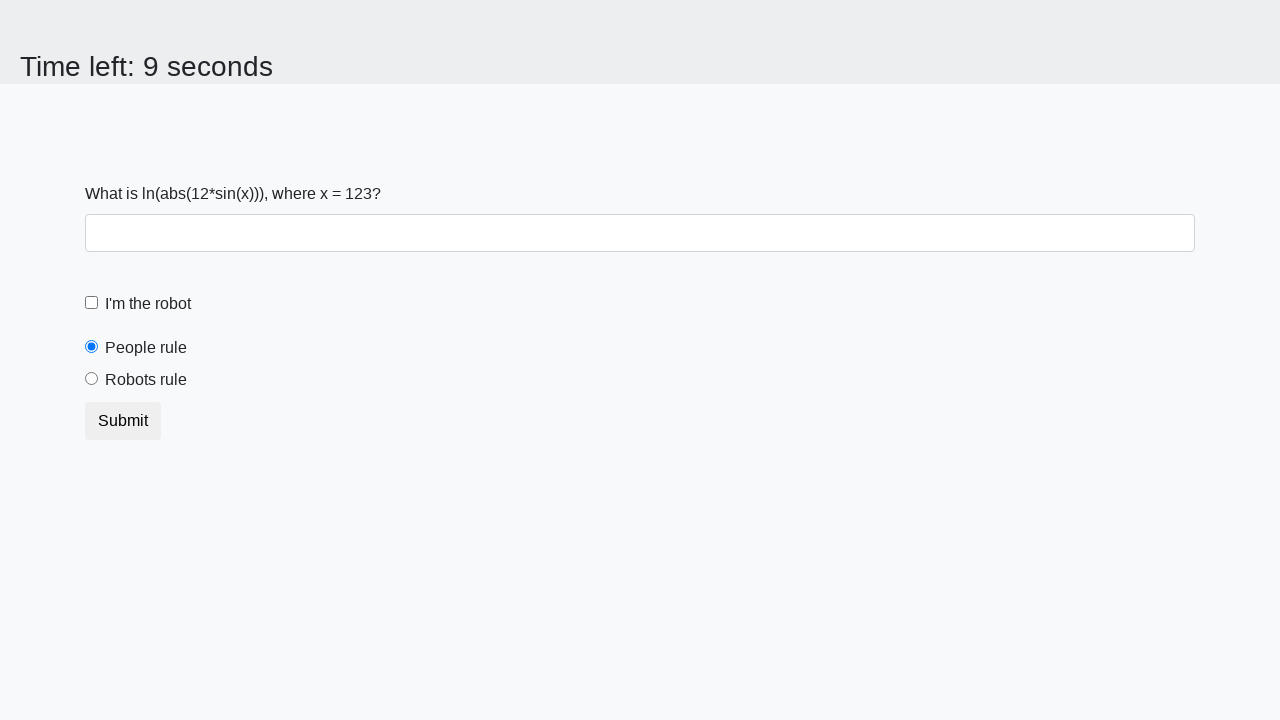

Verified that robots radio button is not checked by default
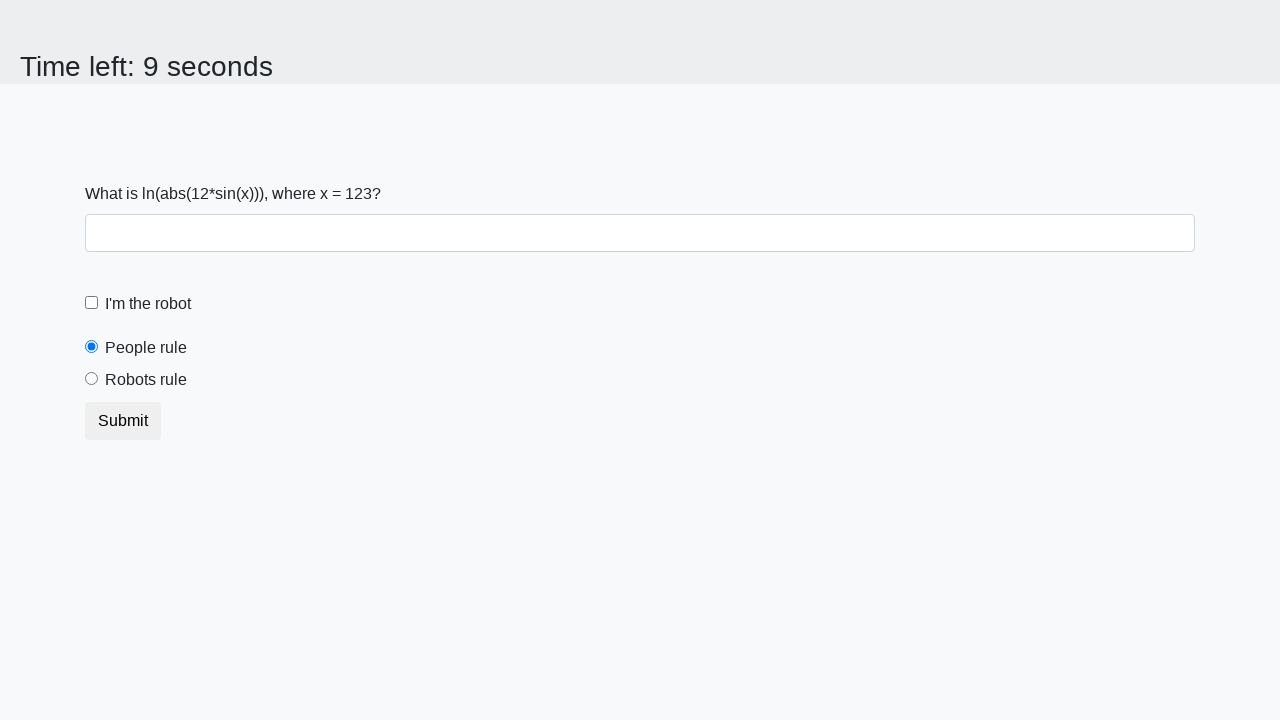

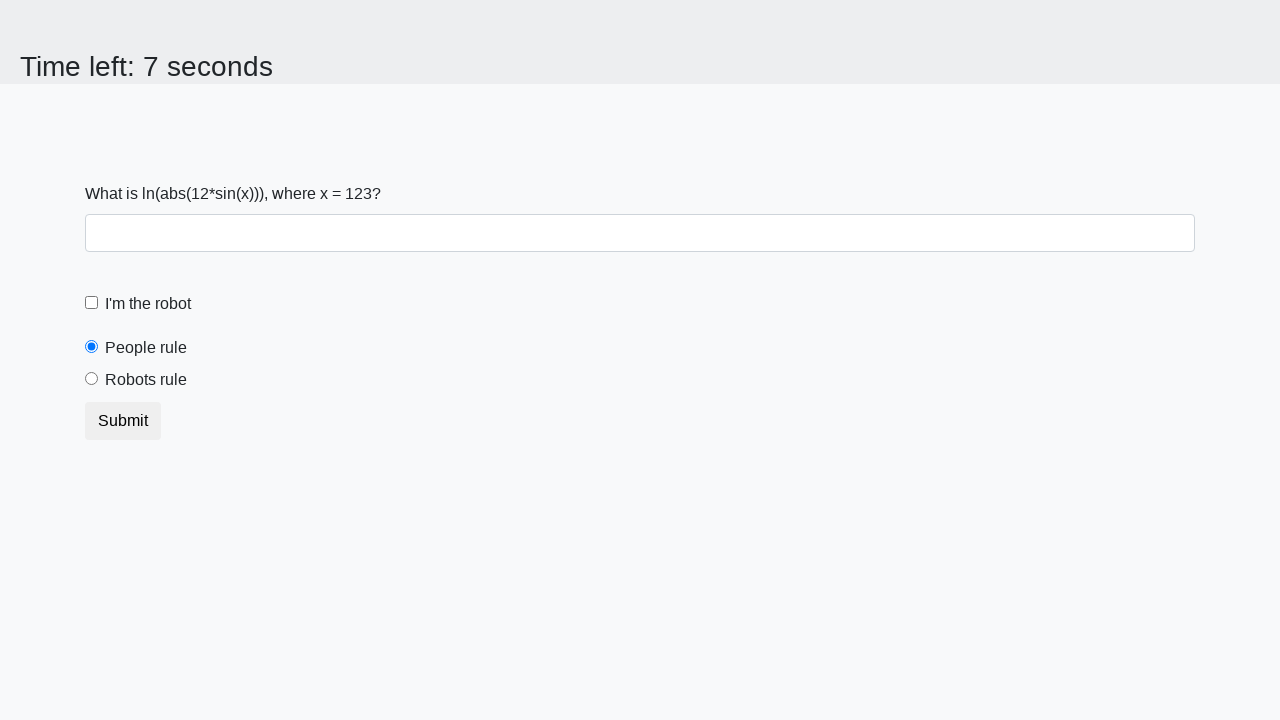